Tests the prompt dialog by dismissing it without entering any value

Starting URL: https://demoqa.com/alerts

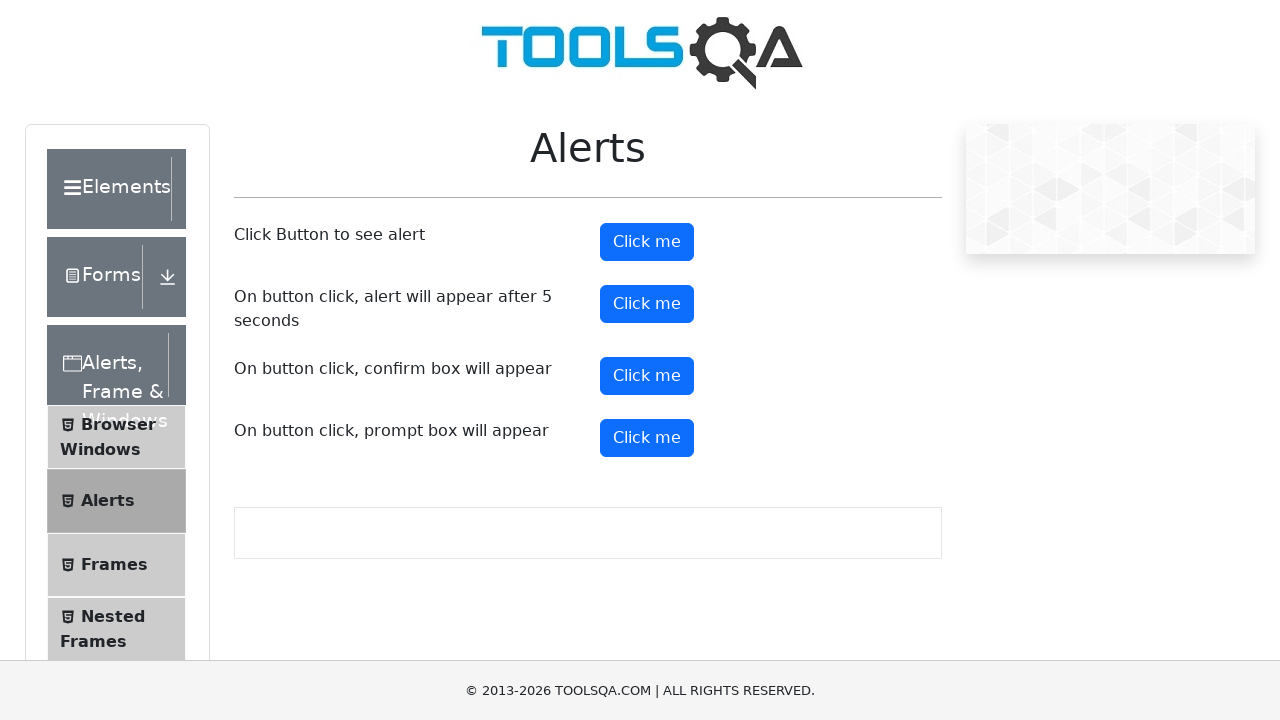

Scrolled to bottom of page using PageDown
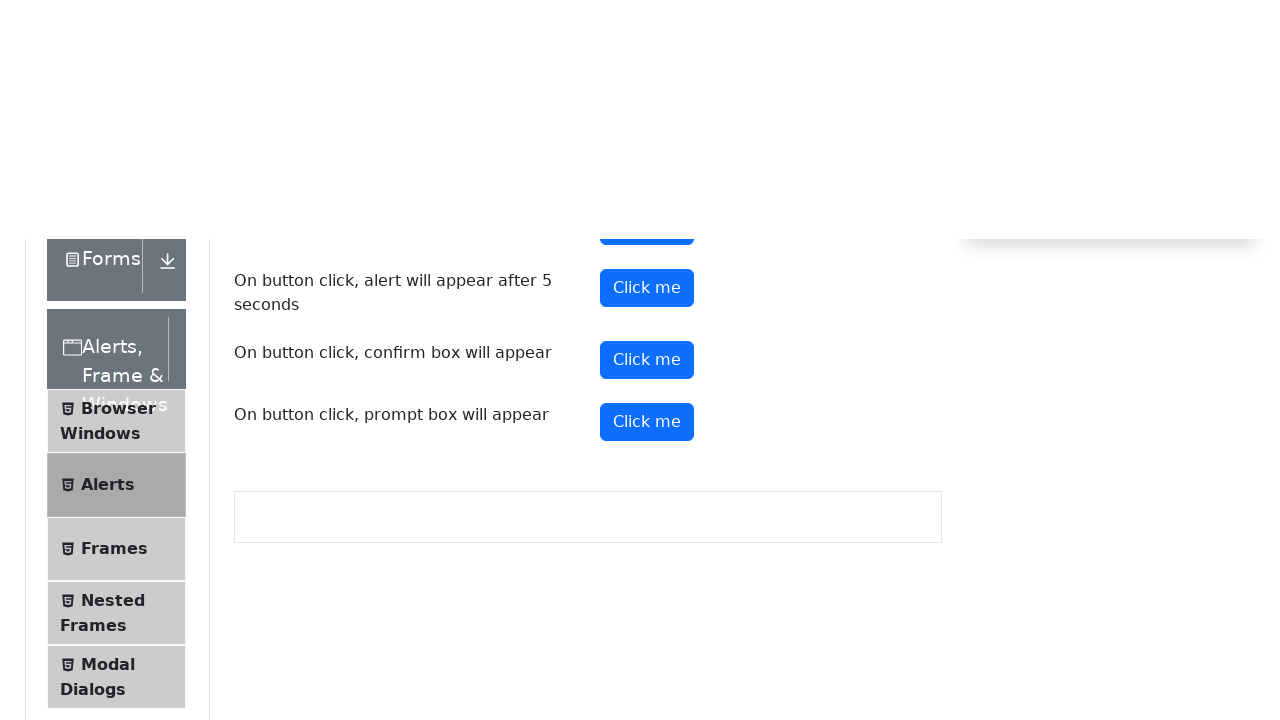

Clicked the prompt button at (647, 44) on #promtButton
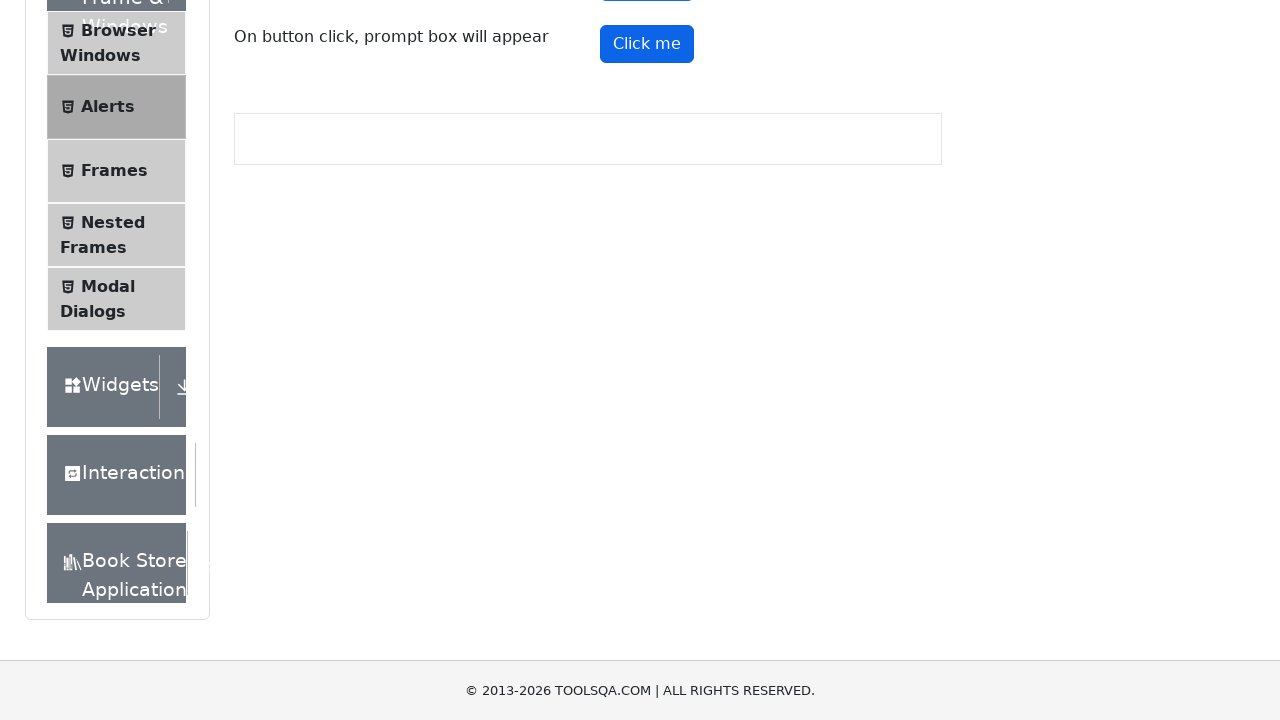

Set up dialog handler to dismiss prompt without entering value
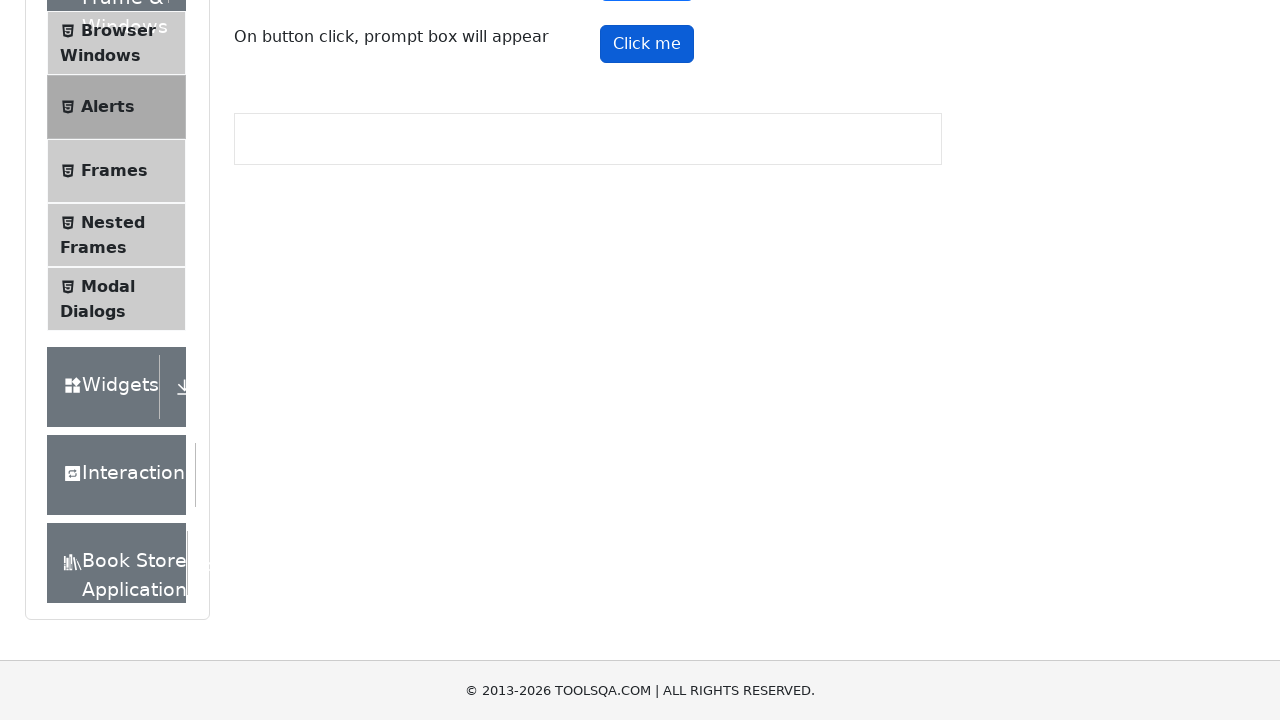

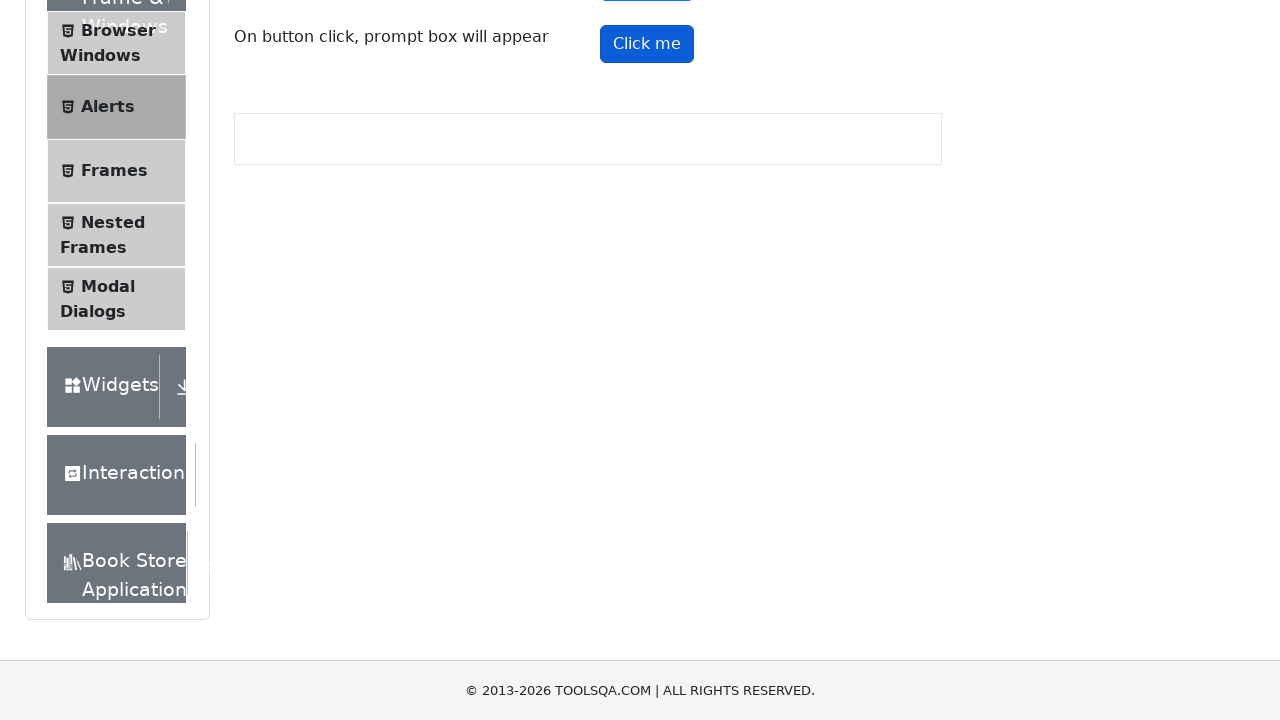